Tests checkbox interaction by clicking on an unchecked checkbox to toggle its state and verifying it becomes checked.

Starting URL: https://the-internet.herokuapp.com/checkboxes

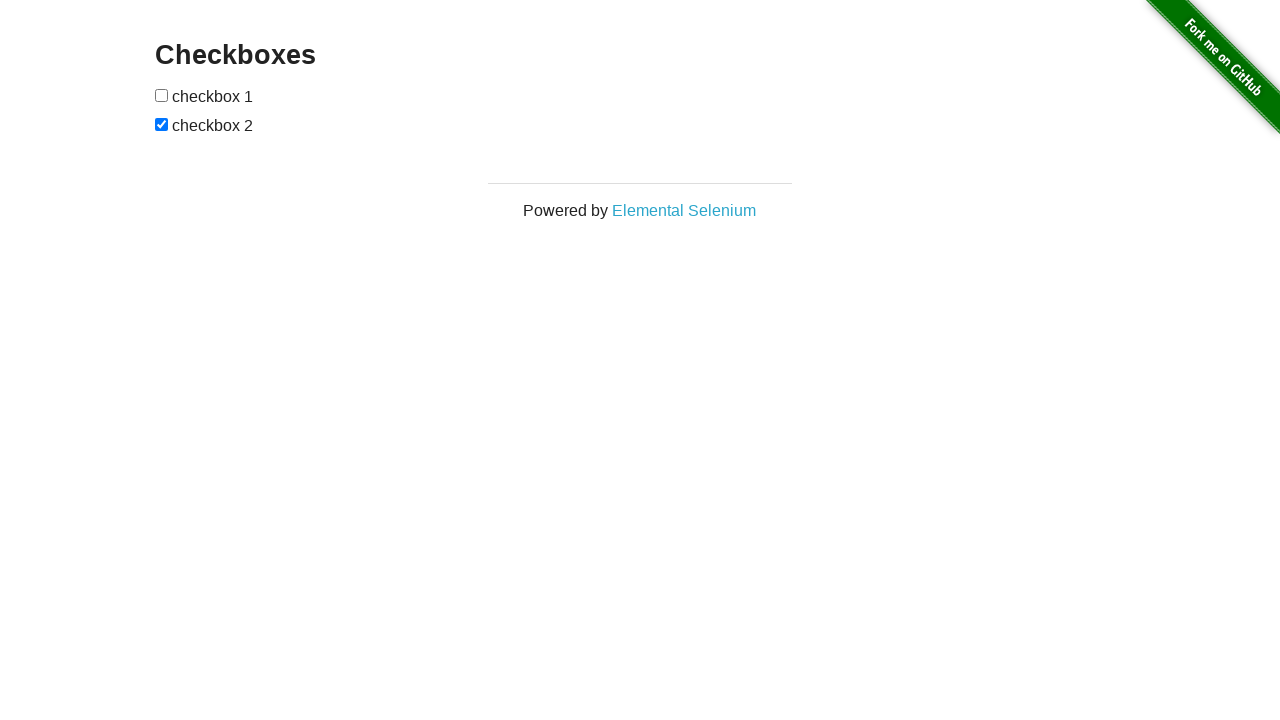

Navigated to checkboxes test page
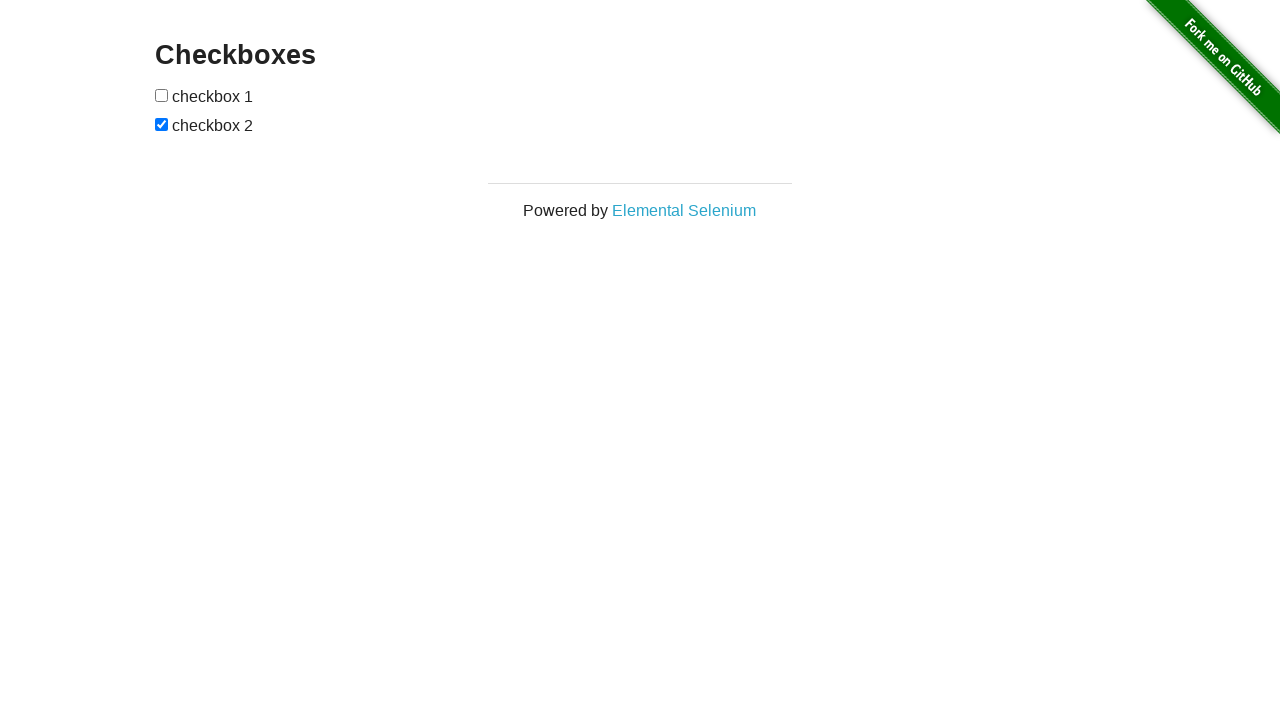

Checkboxes loaded on page
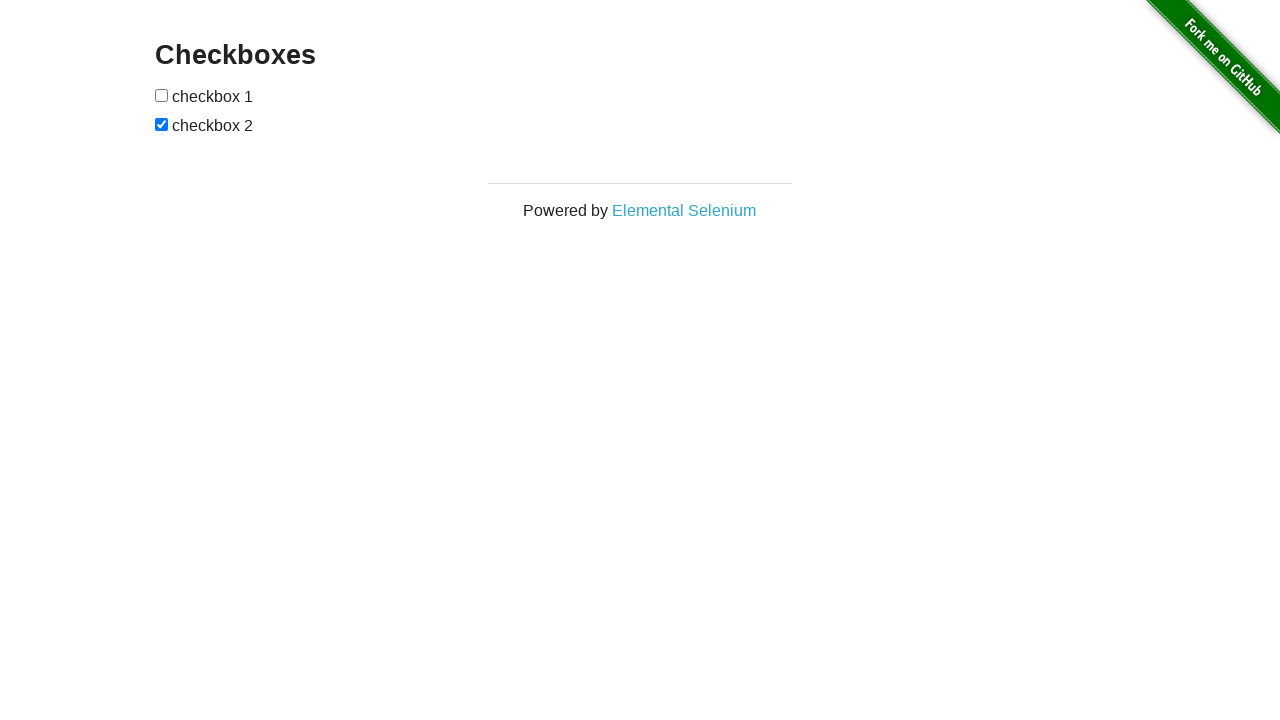

Located all checkbox elements
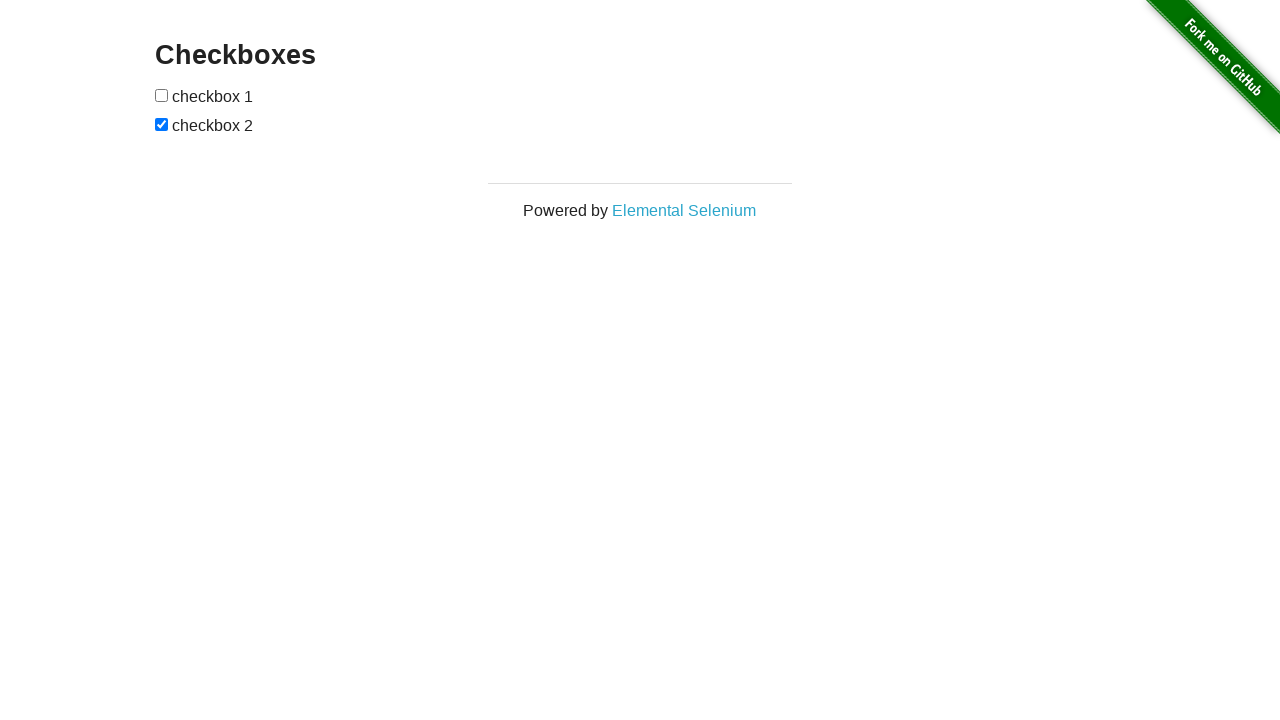

Selected first checkbox
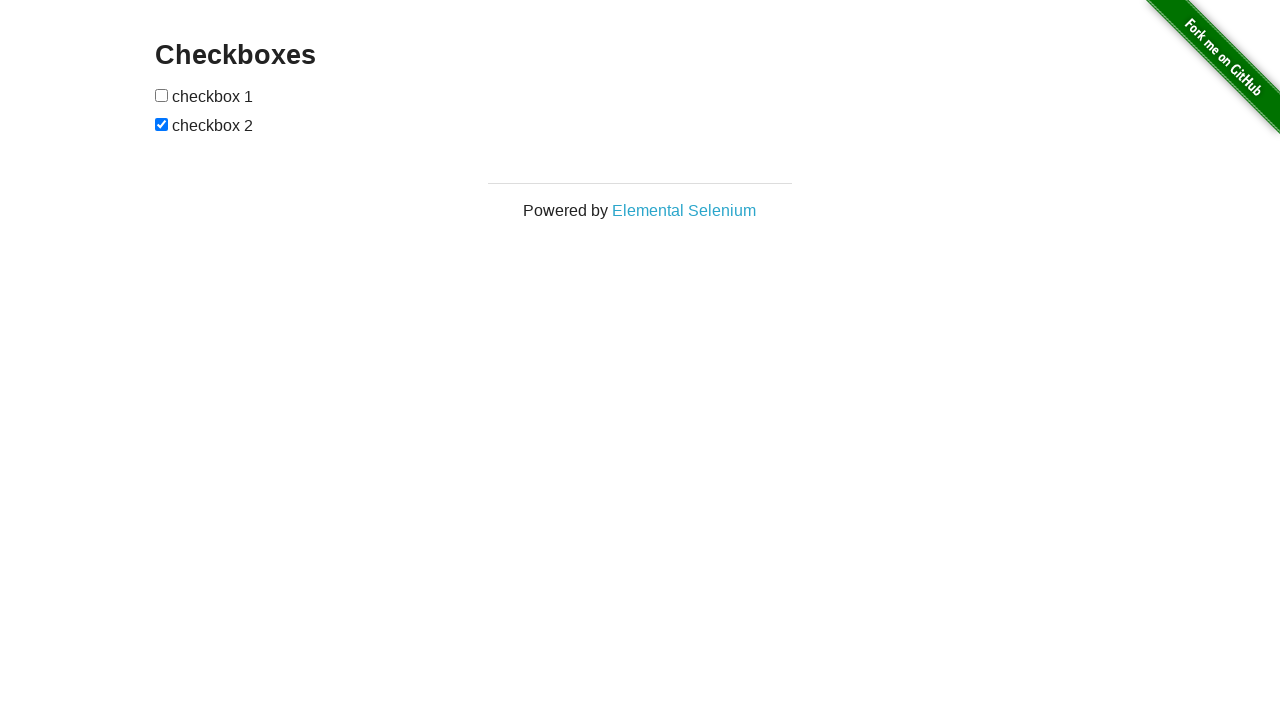

Verified first checkbox is initially unchecked
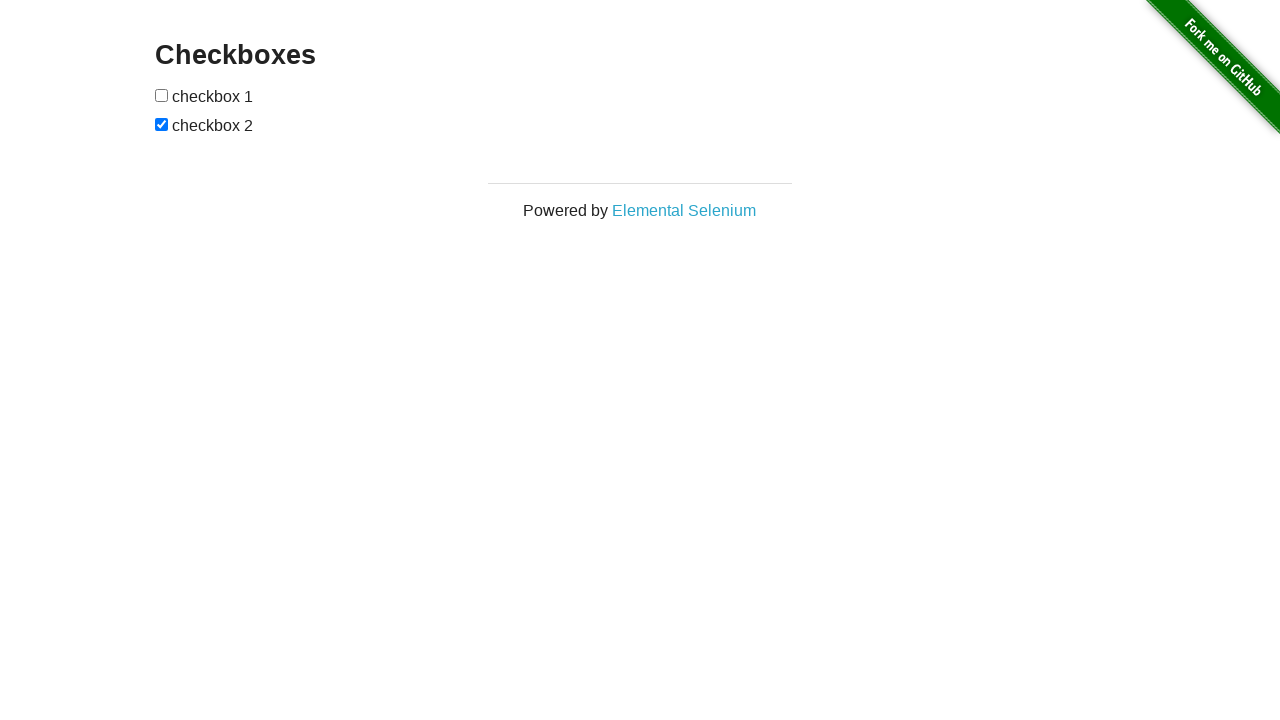

Clicked first checkbox to toggle it at (162, 95) on input[type="checkbox"] >> nth=0
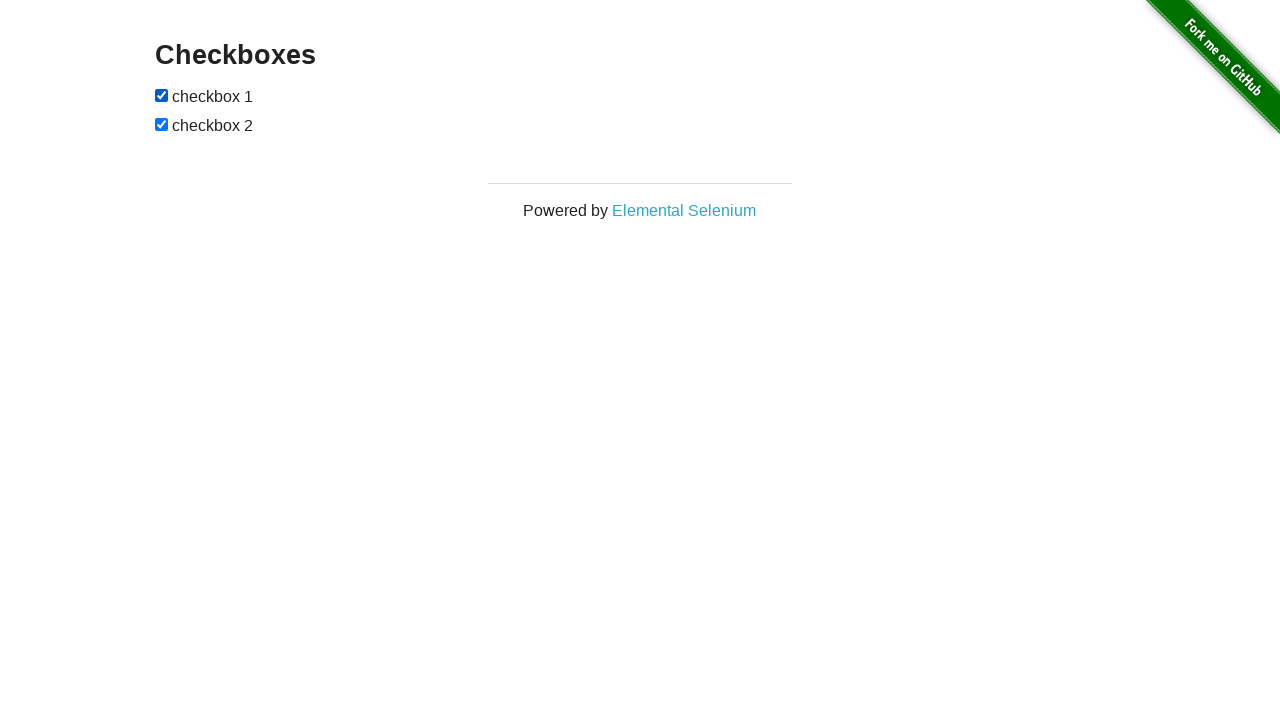

Verified first checkbox is now checked after click
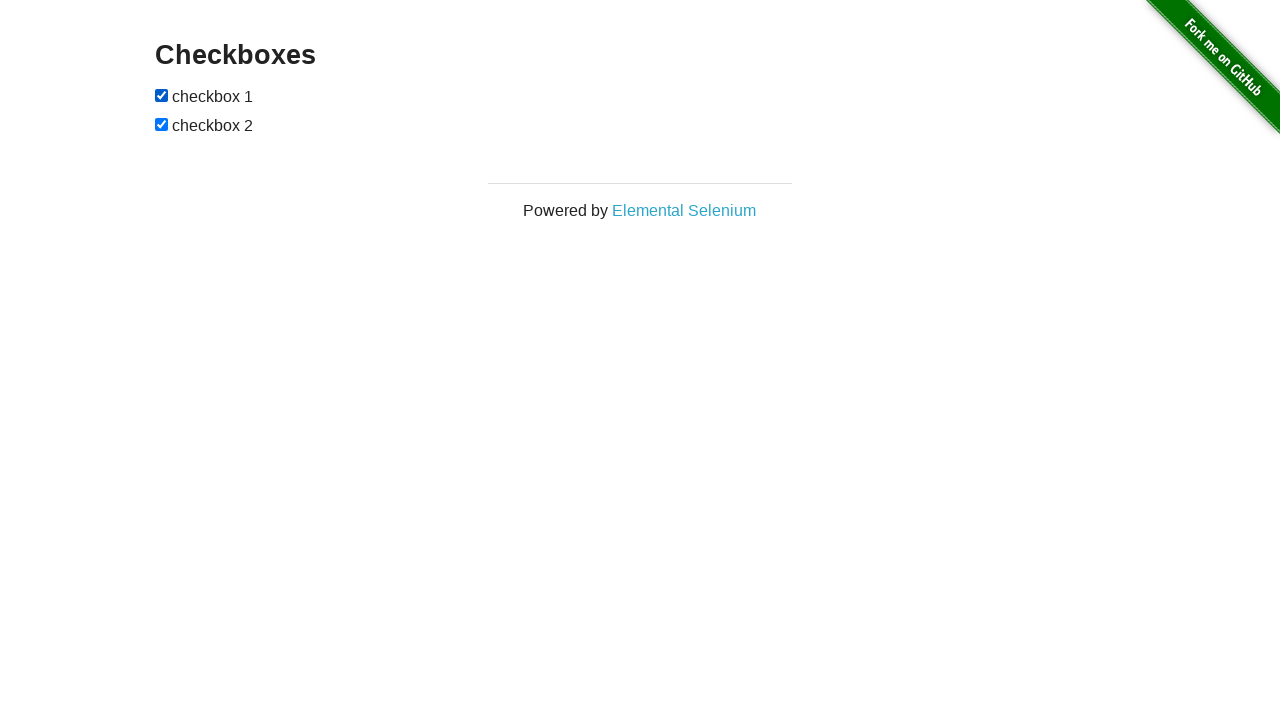

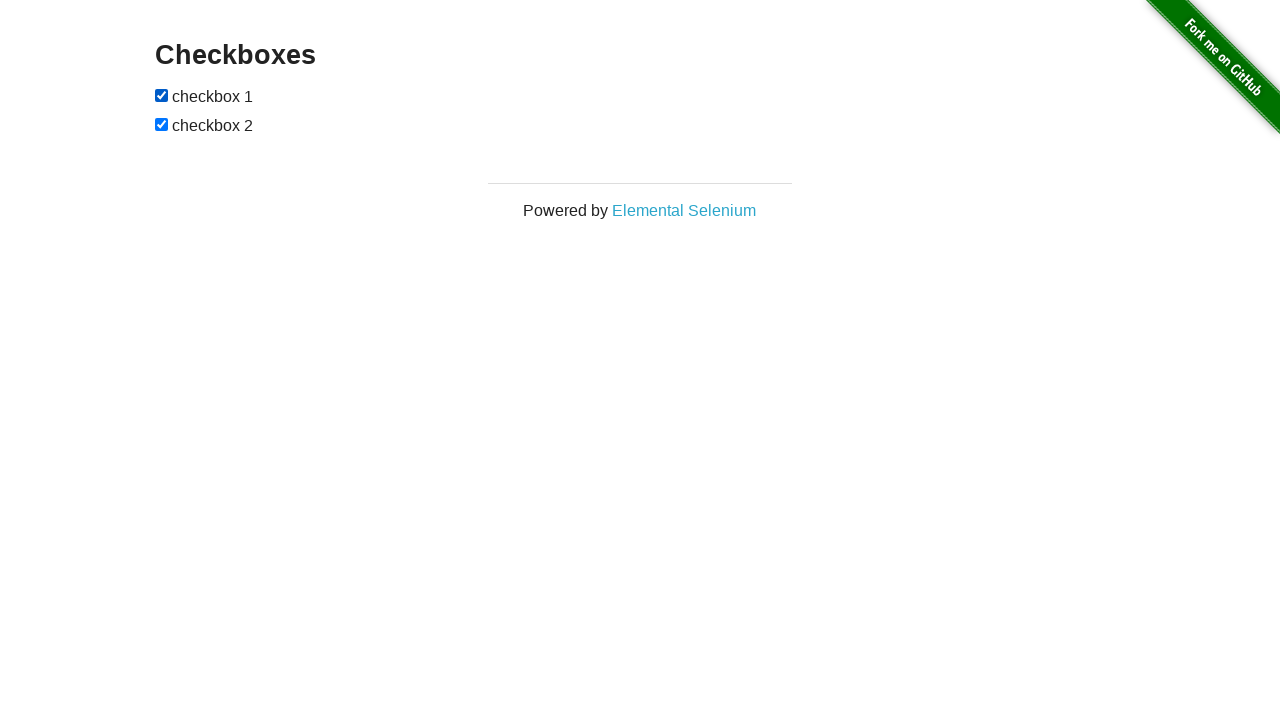